Opens a website, then creates a new browser window and navigates to a different URL in that new window

Starting URL: https://mvnrepository.com/

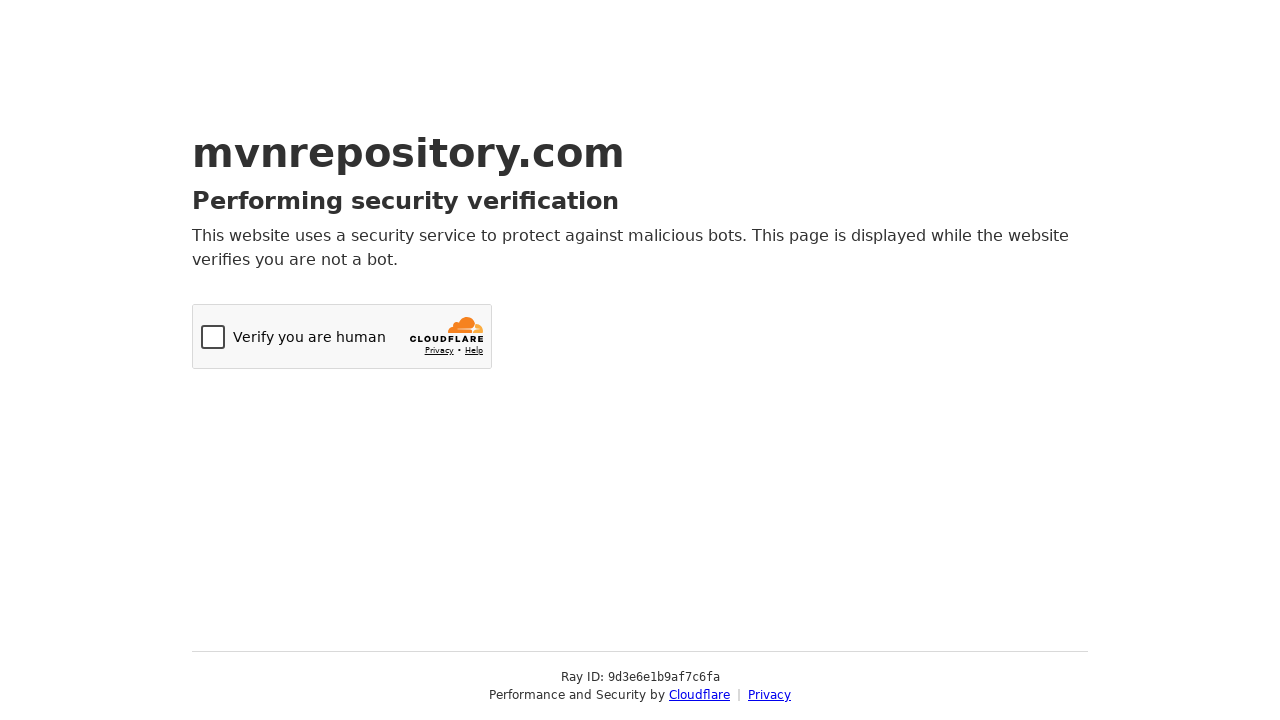

Created a new browser window
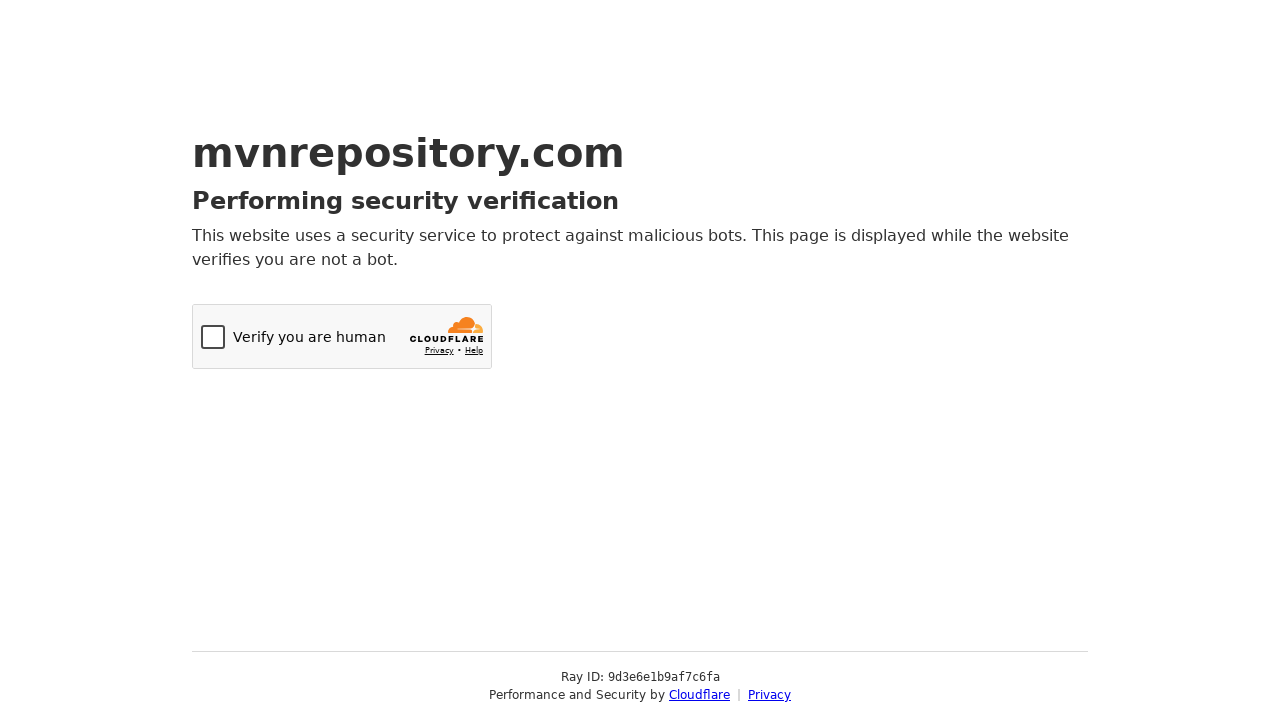

Navigated to tutorialspoint.com in new window
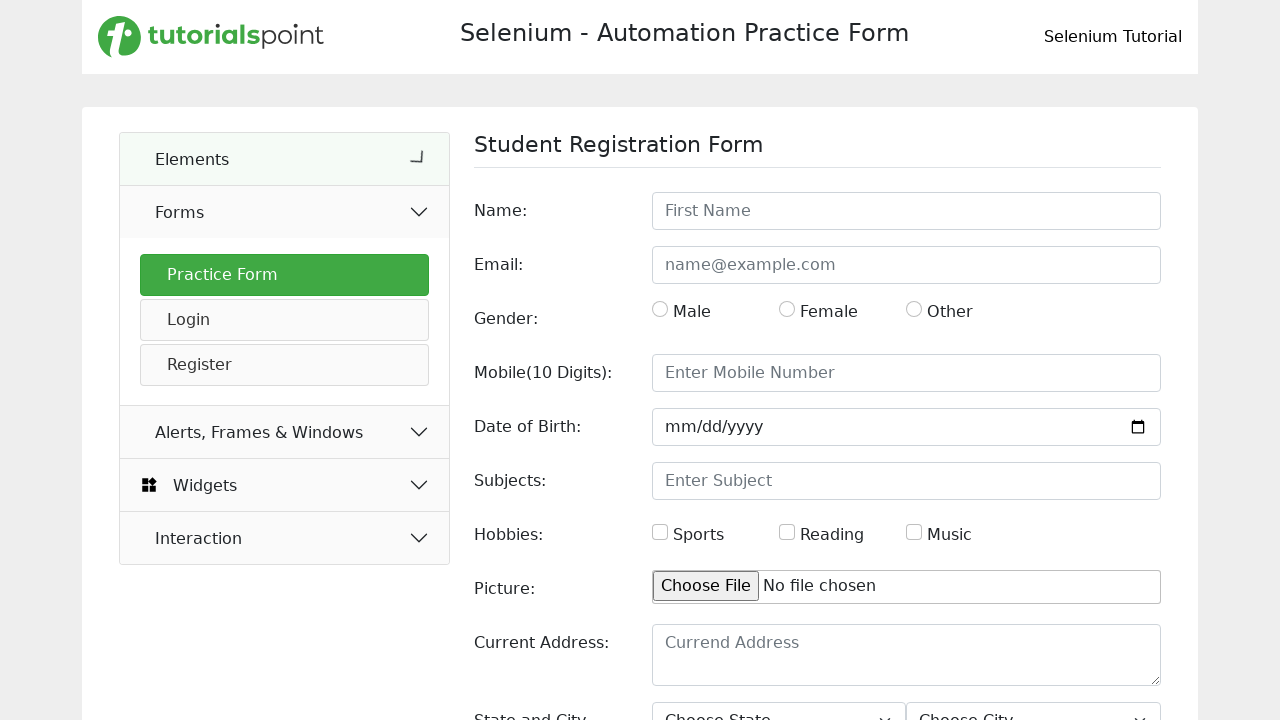

New window page loaded completely
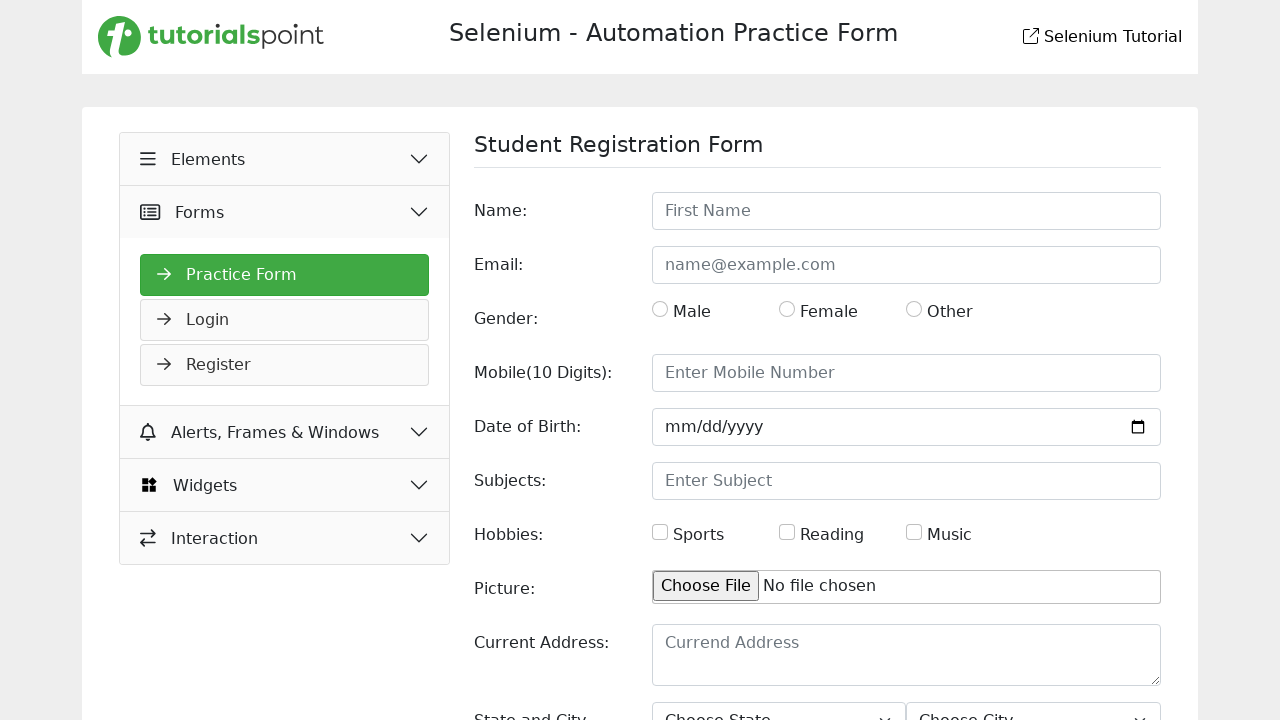

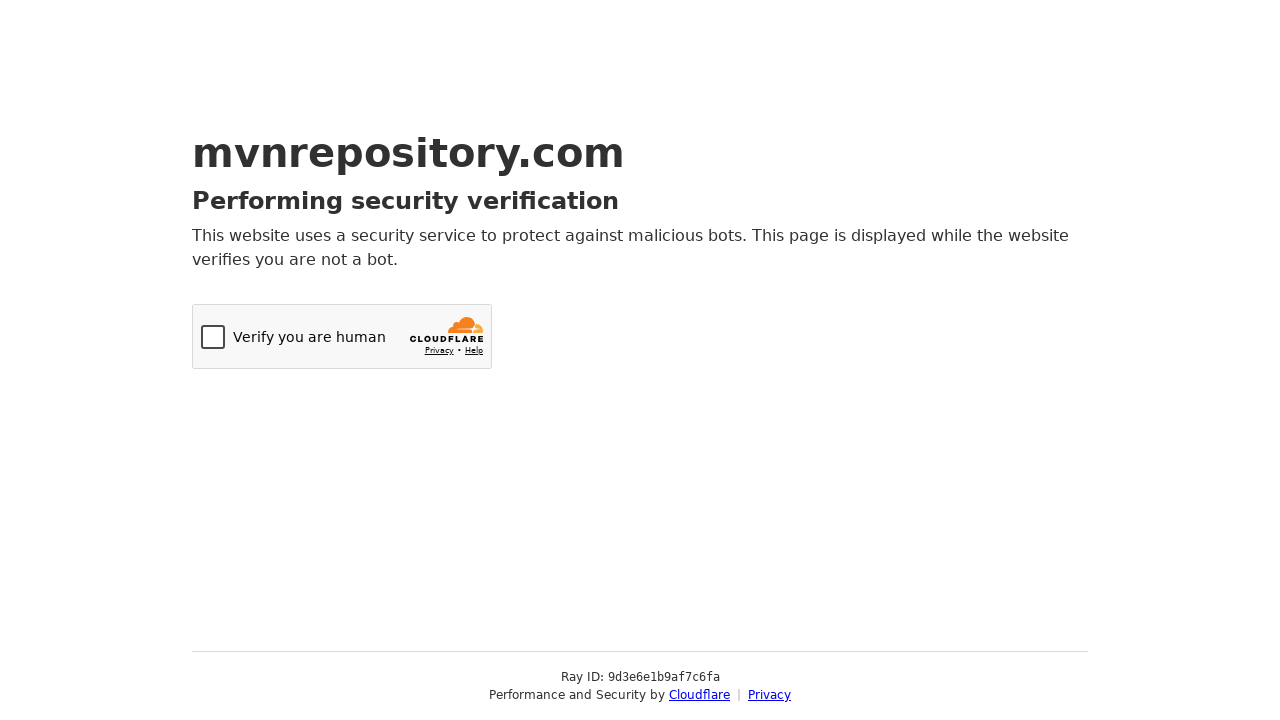